Opens YouTube homepage and maximizes the browser window

Starting URL: https://youtube.com

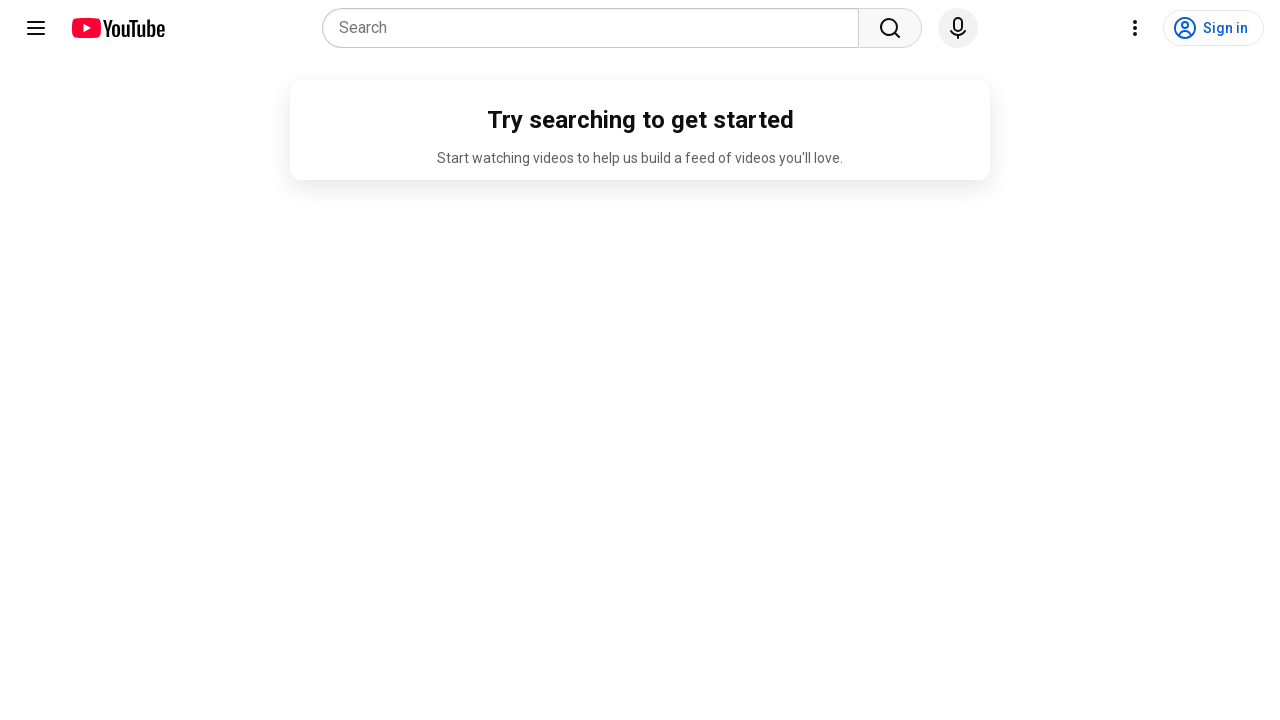

Navigated to YouTube homepage
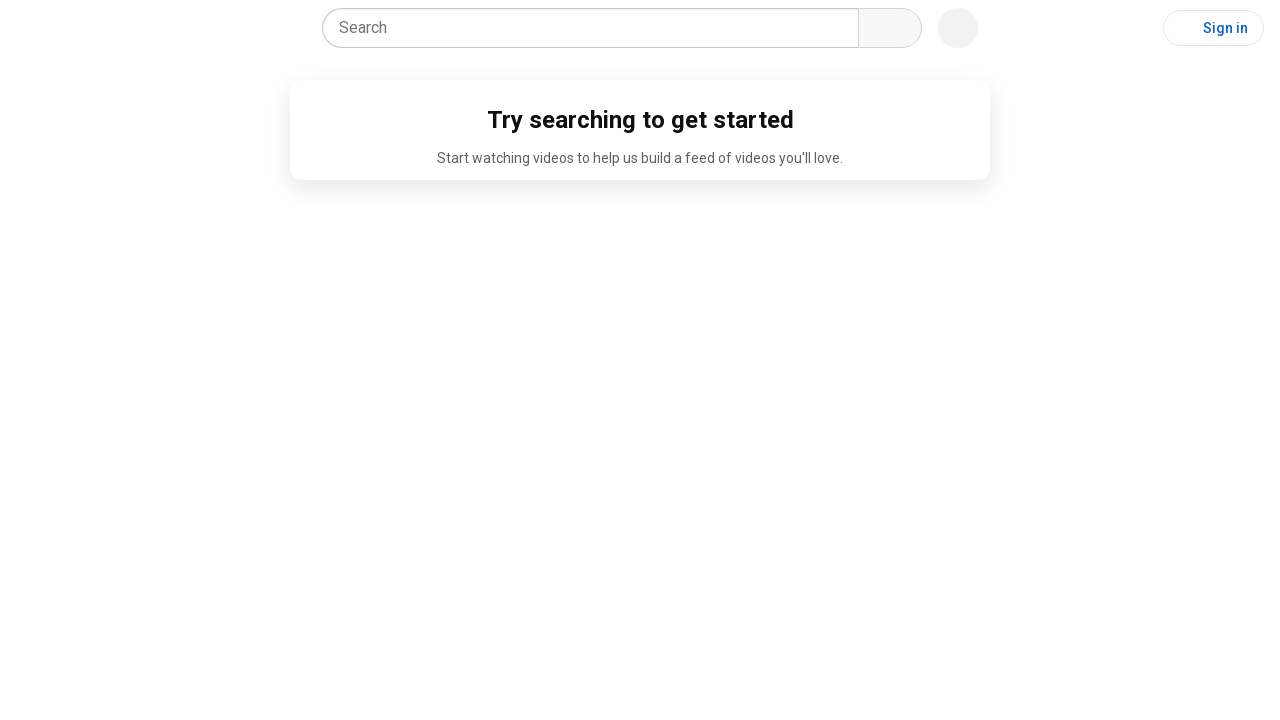

Maximized browser window to 1920x1080
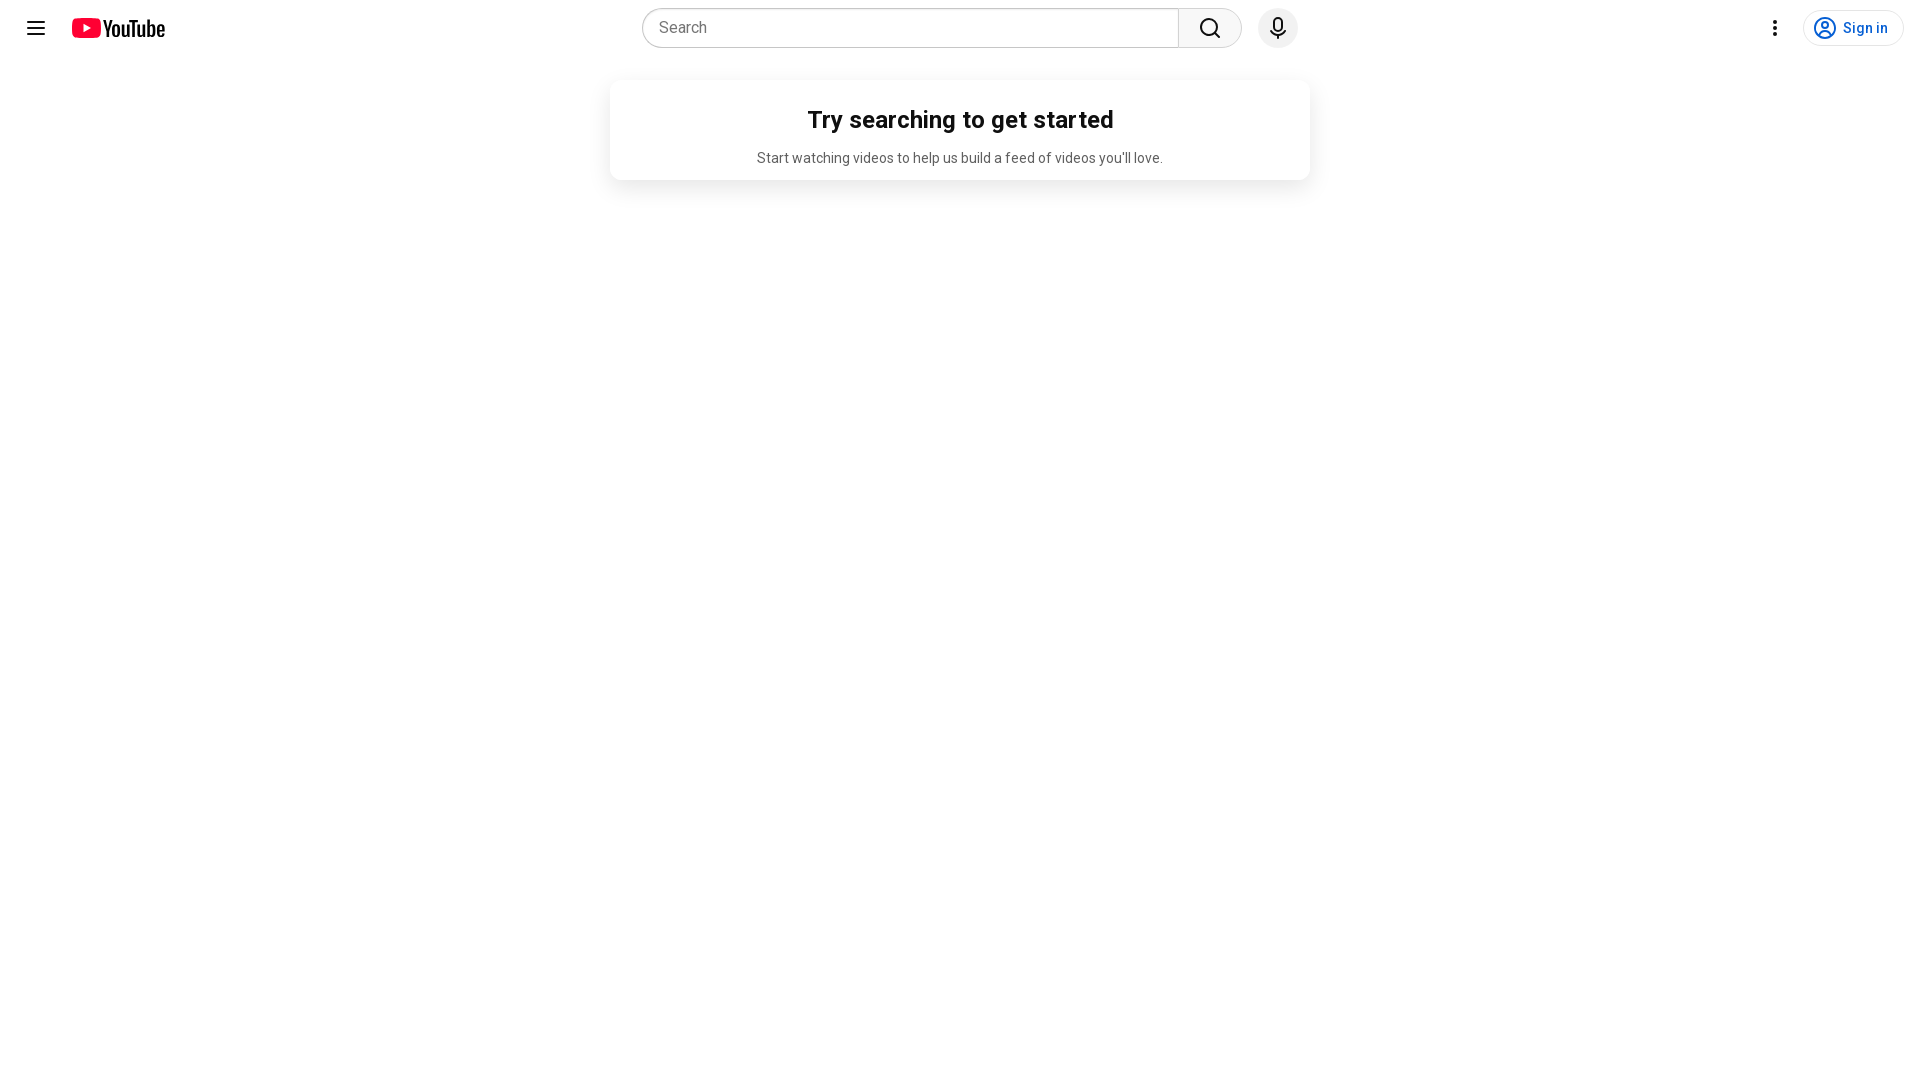

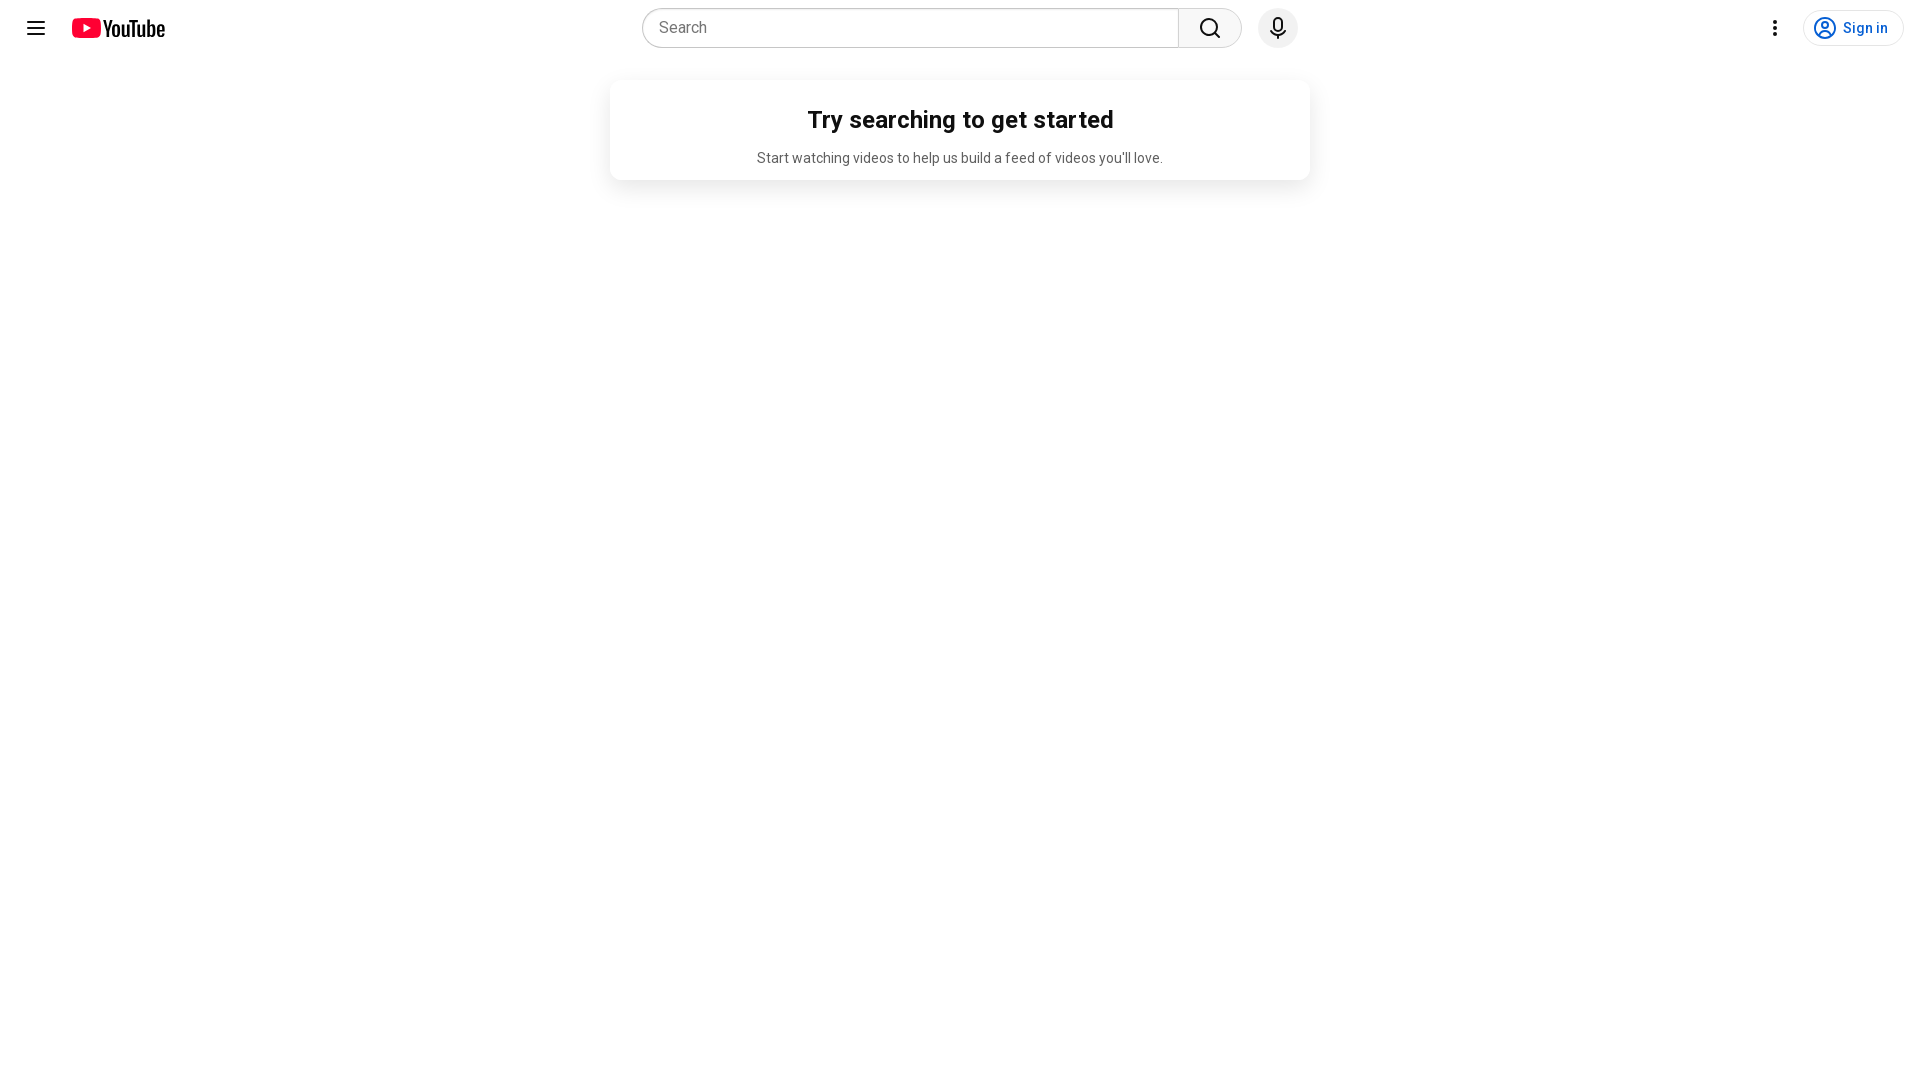